Tests window handling by clicking a link that opens a new window and switching to it

Starting URL: https://the-internet.herokuapp.com/windows

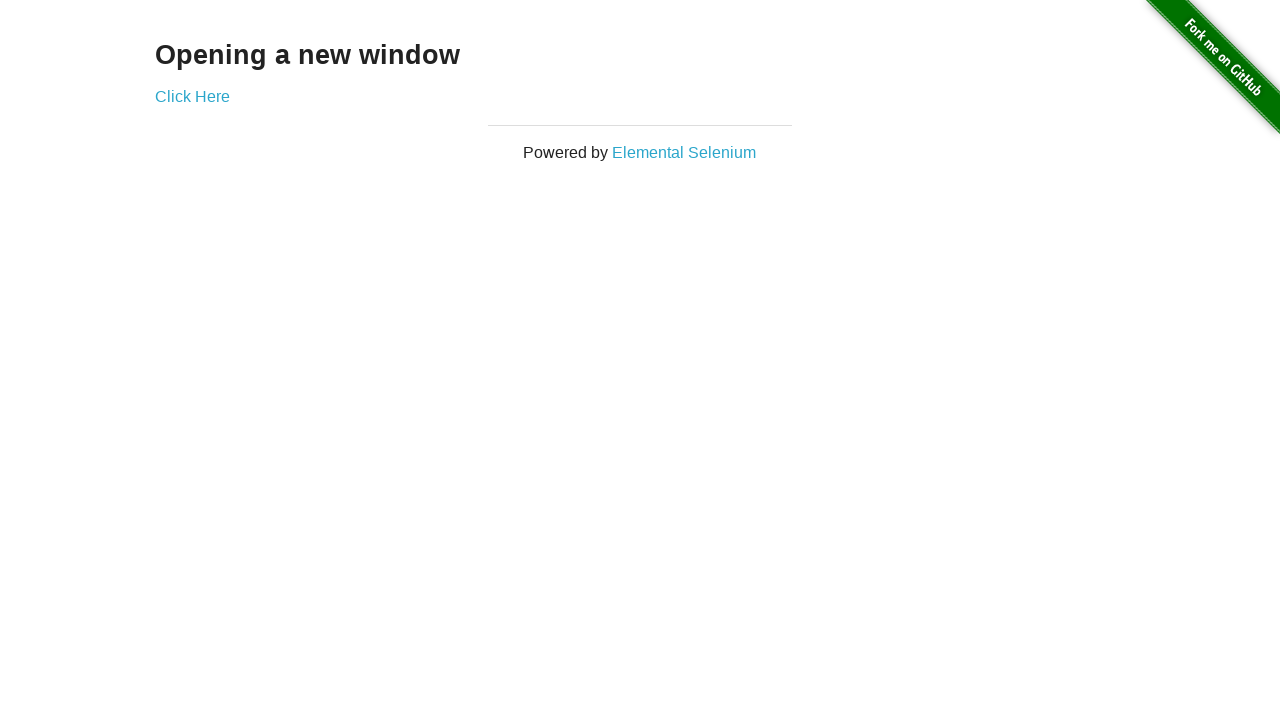

Clicked 'Click Here' link to open a new window at (192, 96) on text='Click Here'
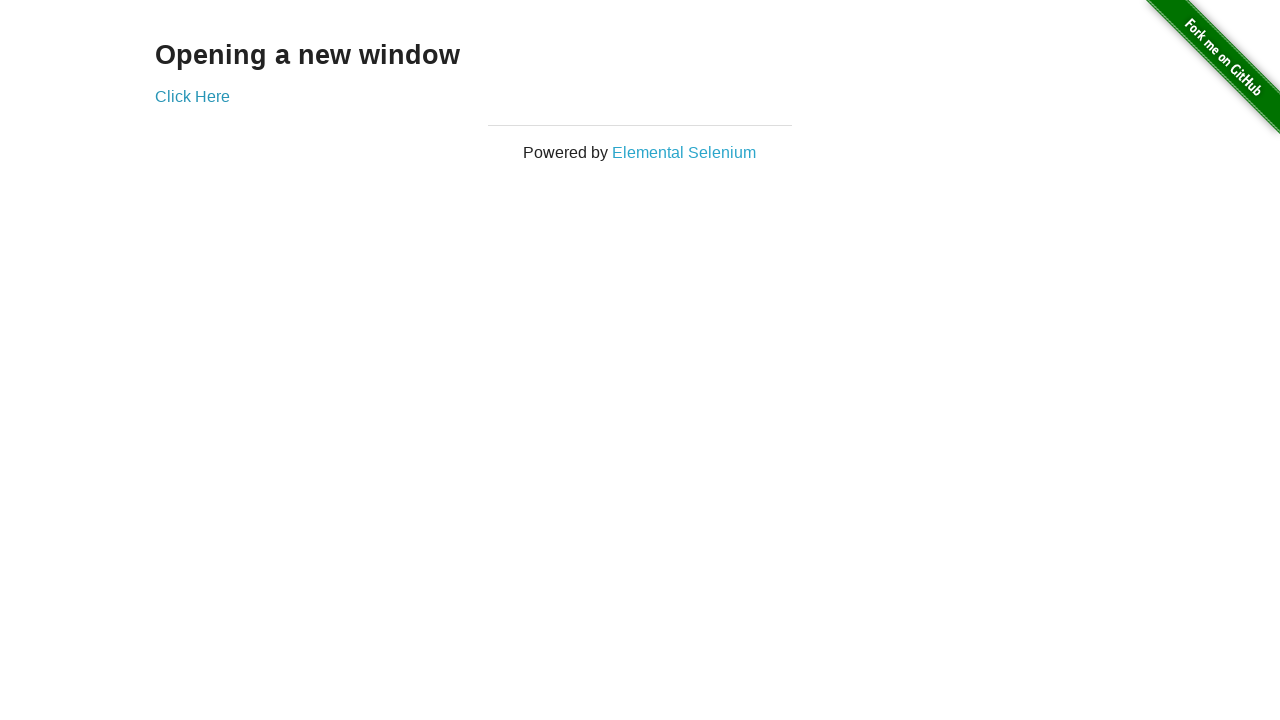

Captured the new window handle
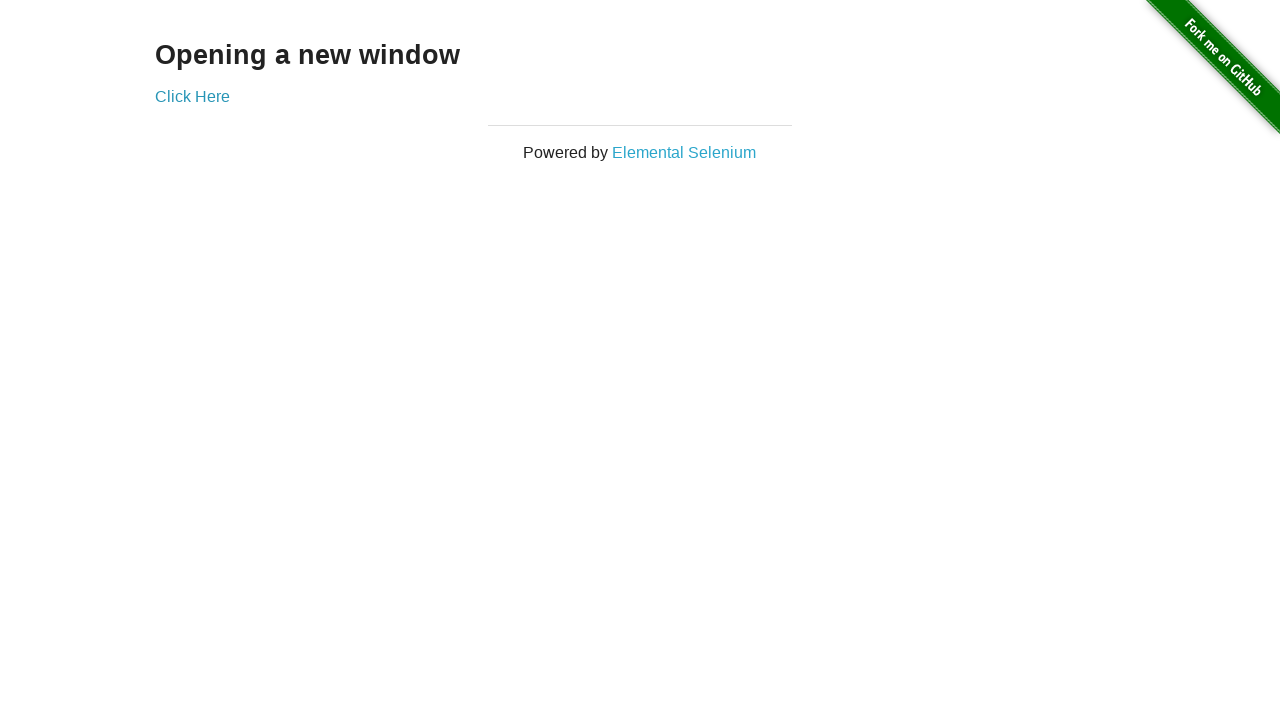

New window loaded successfully
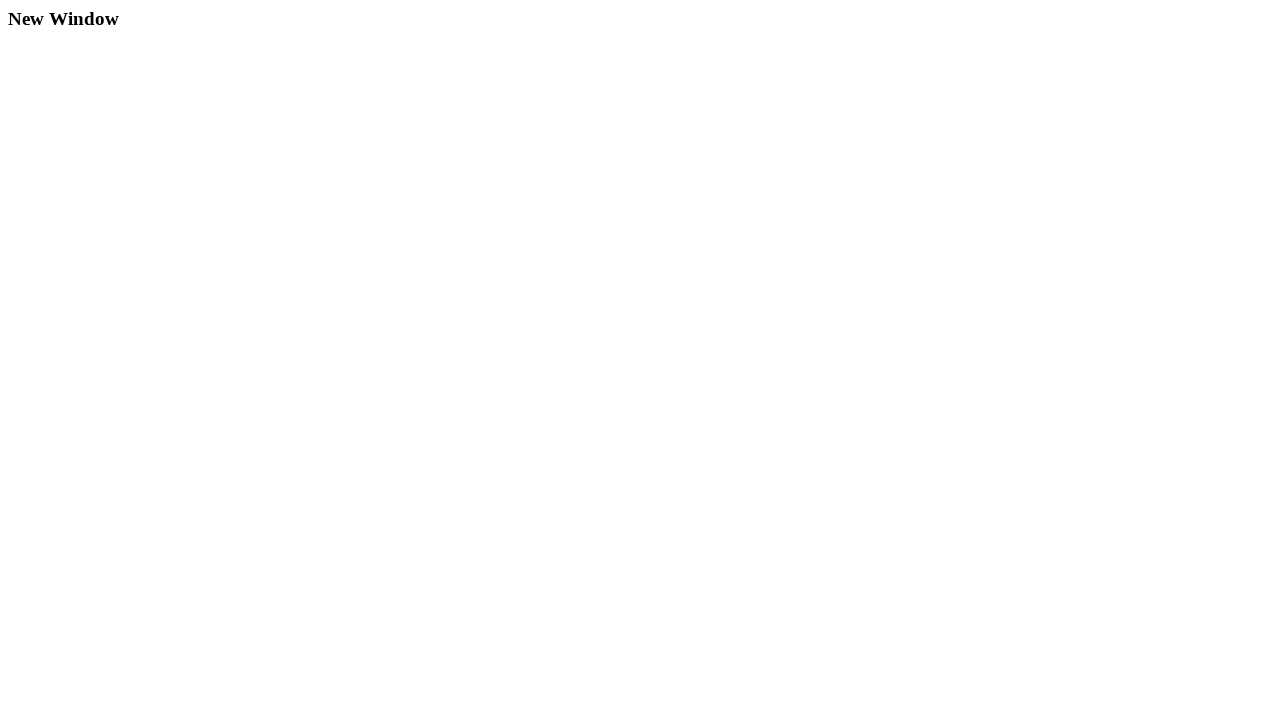

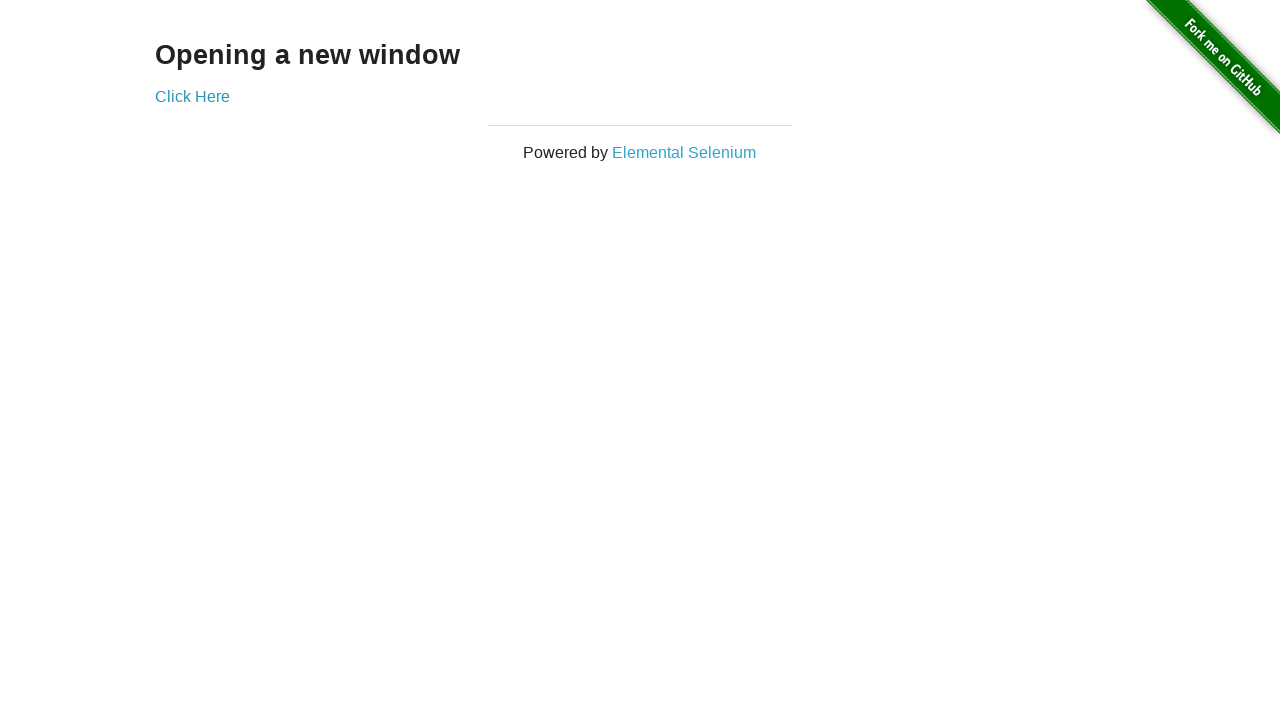